Tests the Slider widget by clicking on it and reading its value

Starting URL: https://demoqa.com/widgets

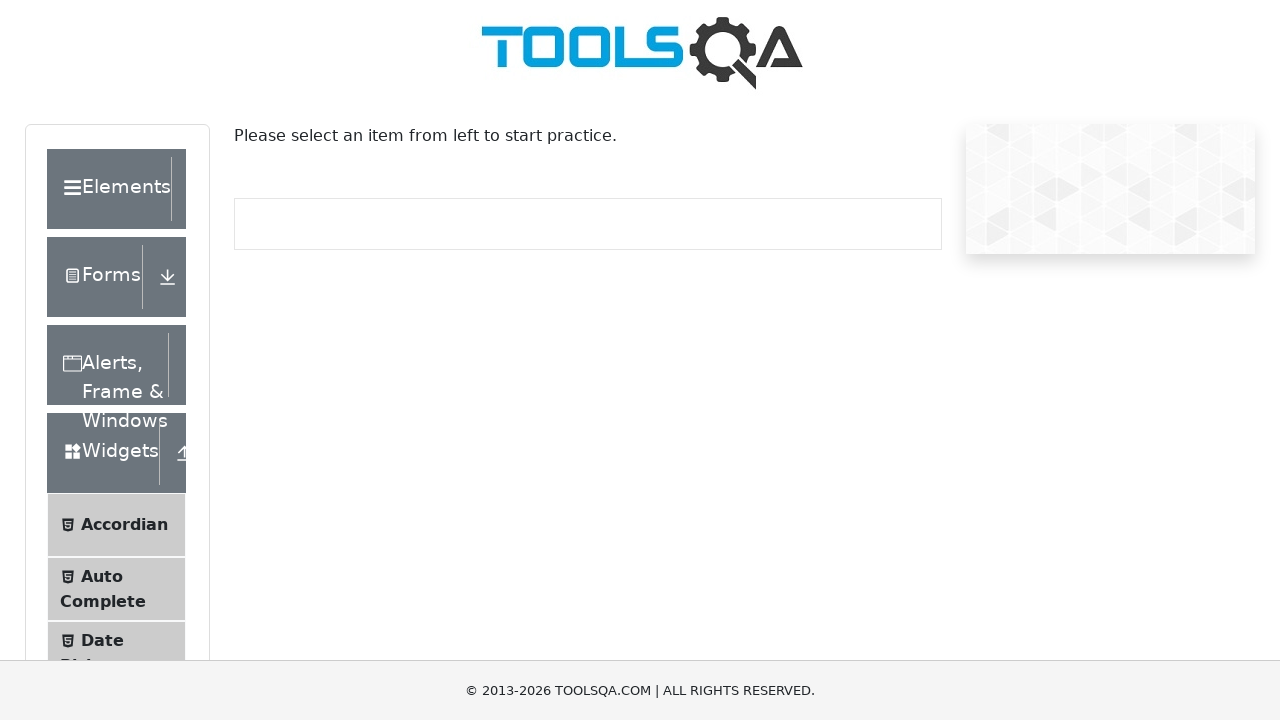

Clicked on Slider menu item at (116, 360) on li:has-text("Slider")
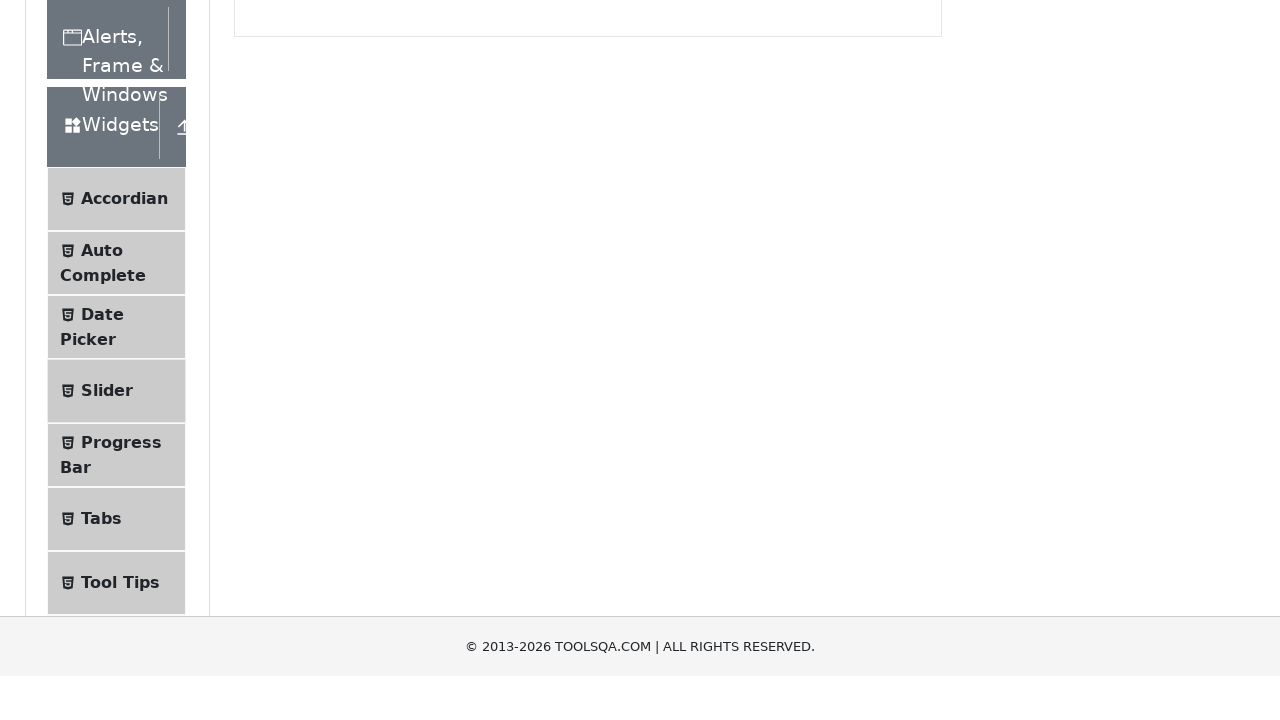

Slider widget loaded and became visible
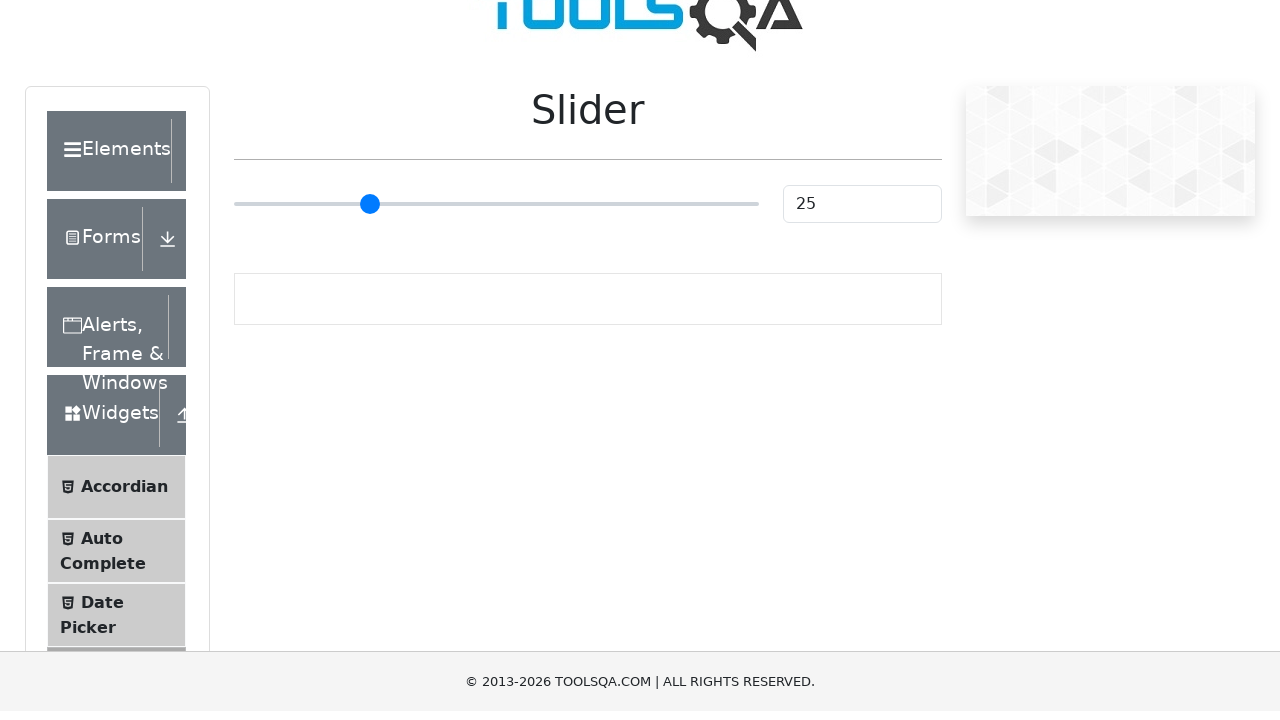

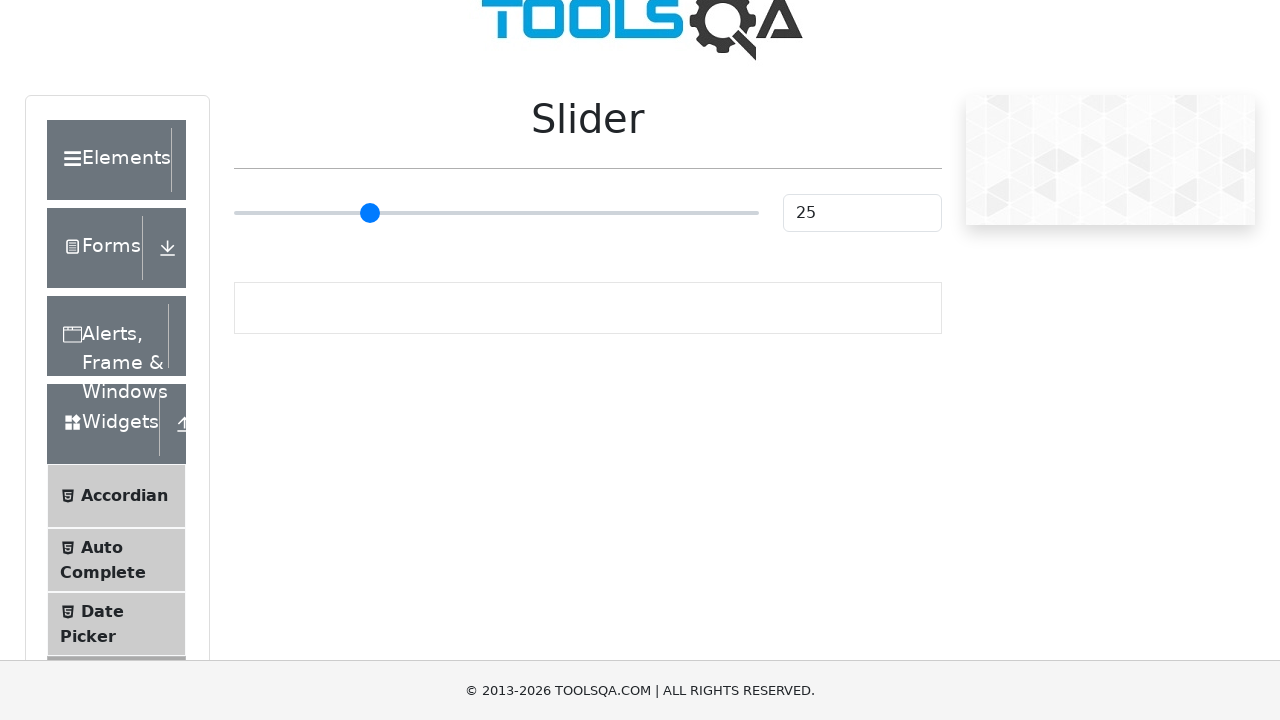